Tests iframe interaction on W3Schools JavaScript demo page by switching to the iframe and clicking the "Click Me!" button

Starting URL: https://www.w3schools.com/js/tryit.asp?filename=tryjs_intro_inner_html

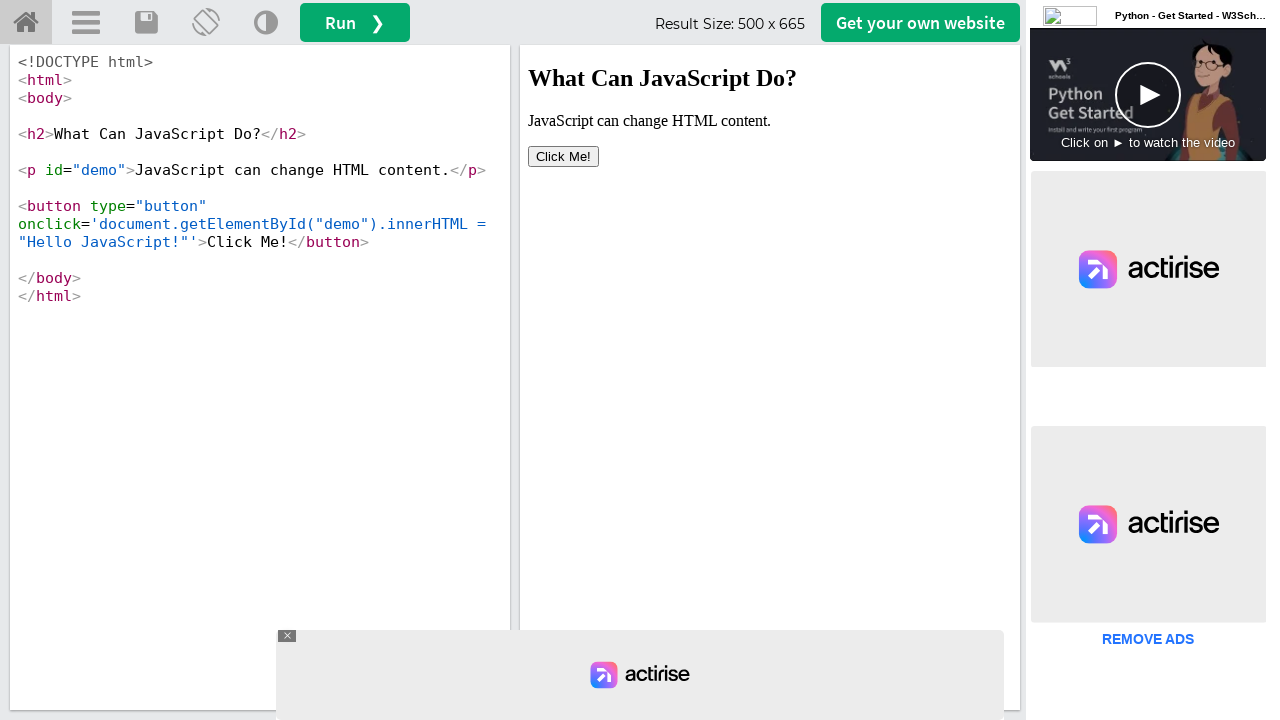

Located iframe with ID 'iframeResult' containing the demo result
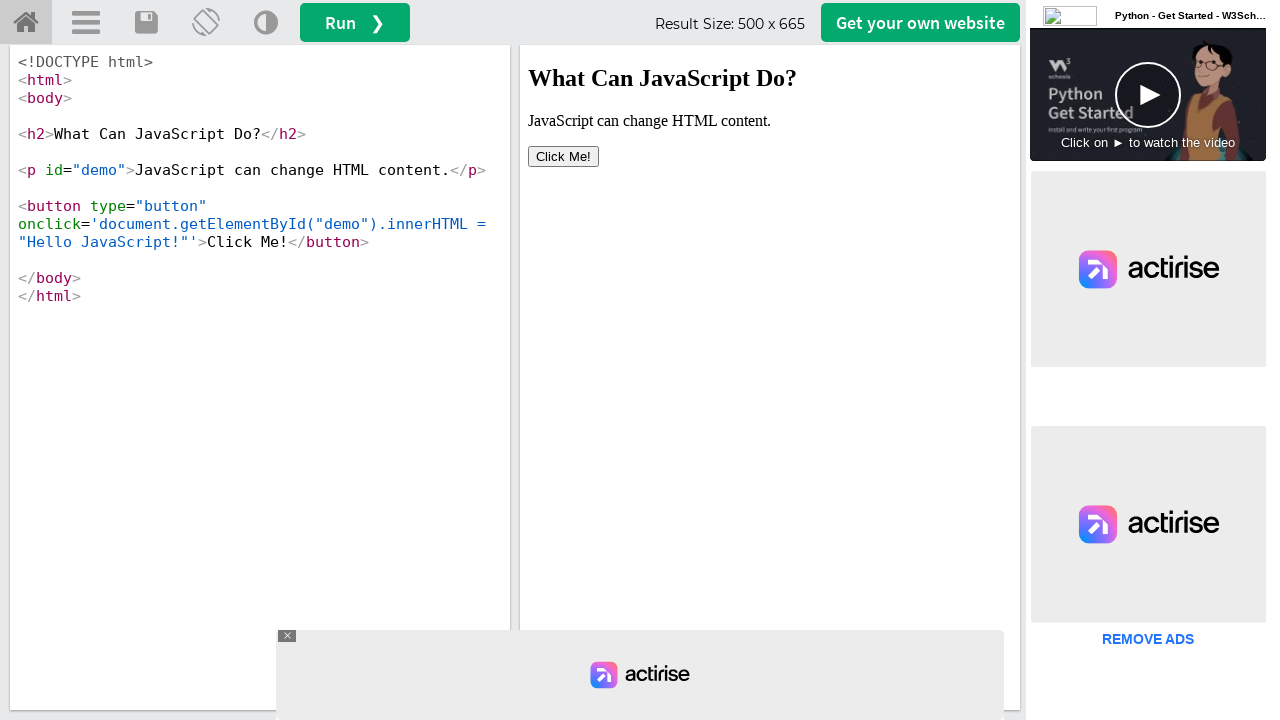

Clicked the 'Click Me!' button inside the iframe at (564, 156) on #iframeResult >> internal:control=enter-frame >> xpath=//button[contains(text(),
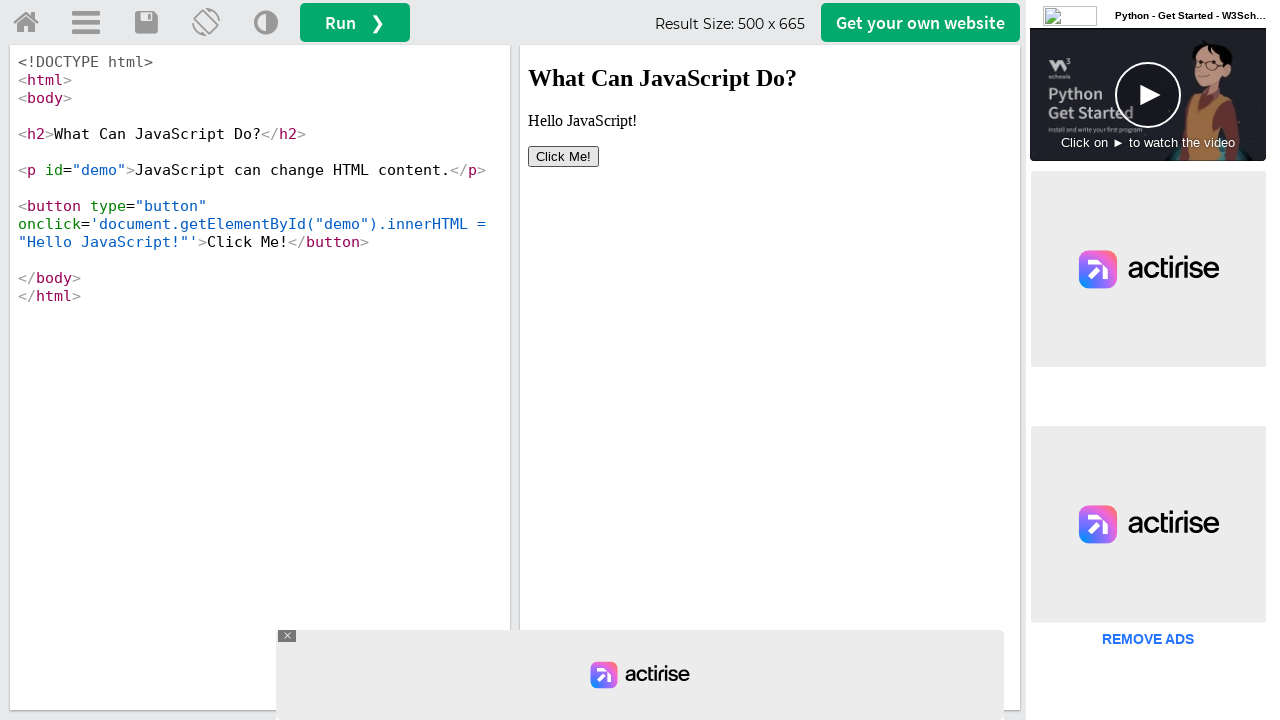

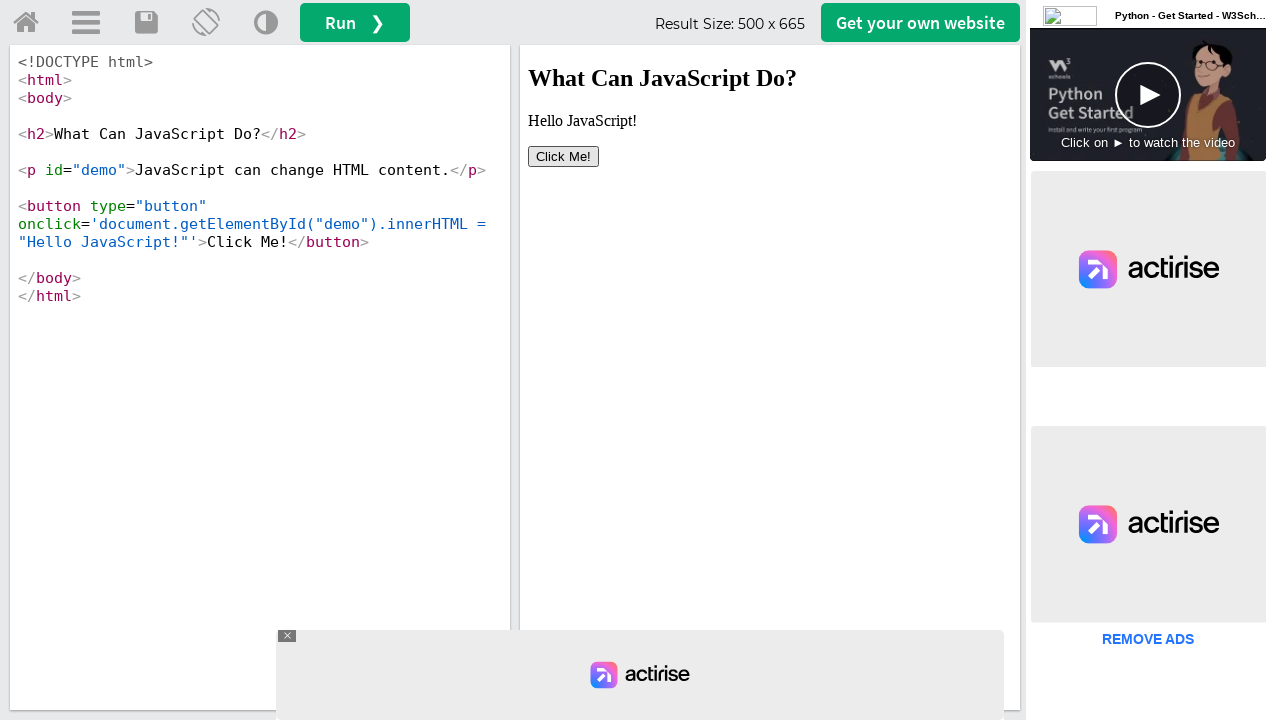